Tests that the currently applied filter is highlighted in the navigation

Starting URL: https://demo.playwright.dev/todomvc

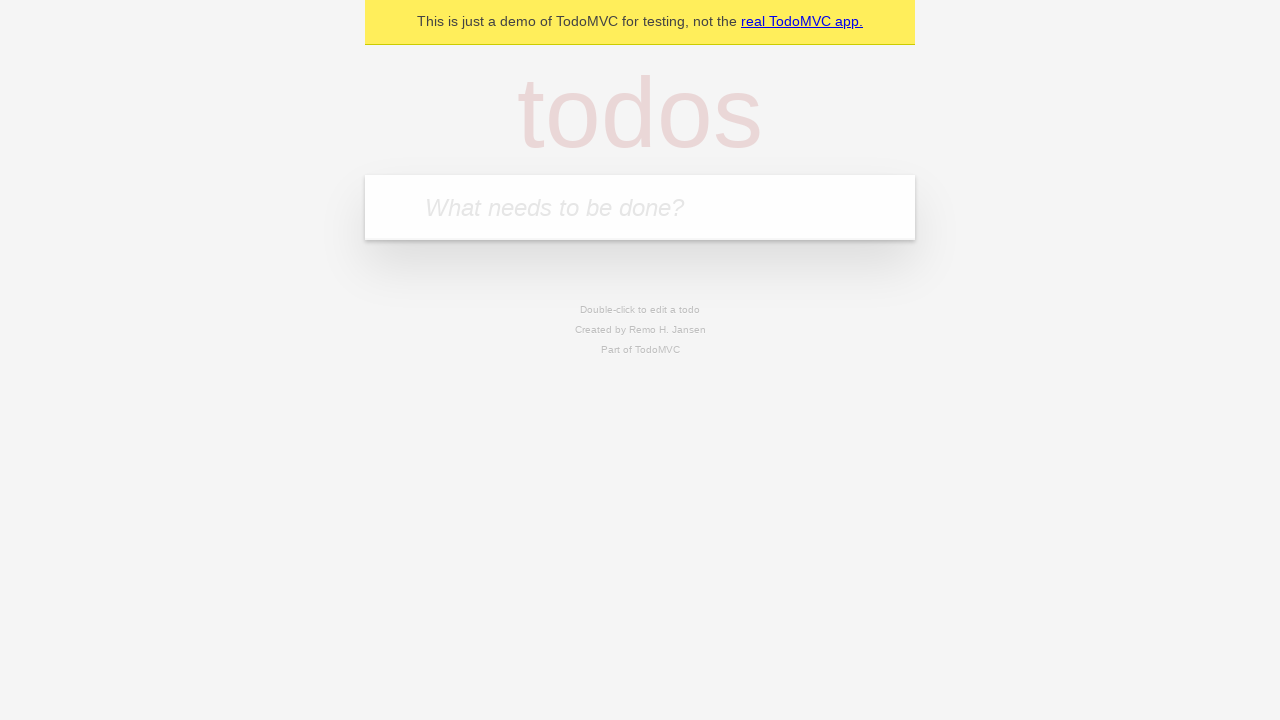

Filled todo input with 'buy some cheese' on internal:attr=[placeholder="What needs to be done?"i]
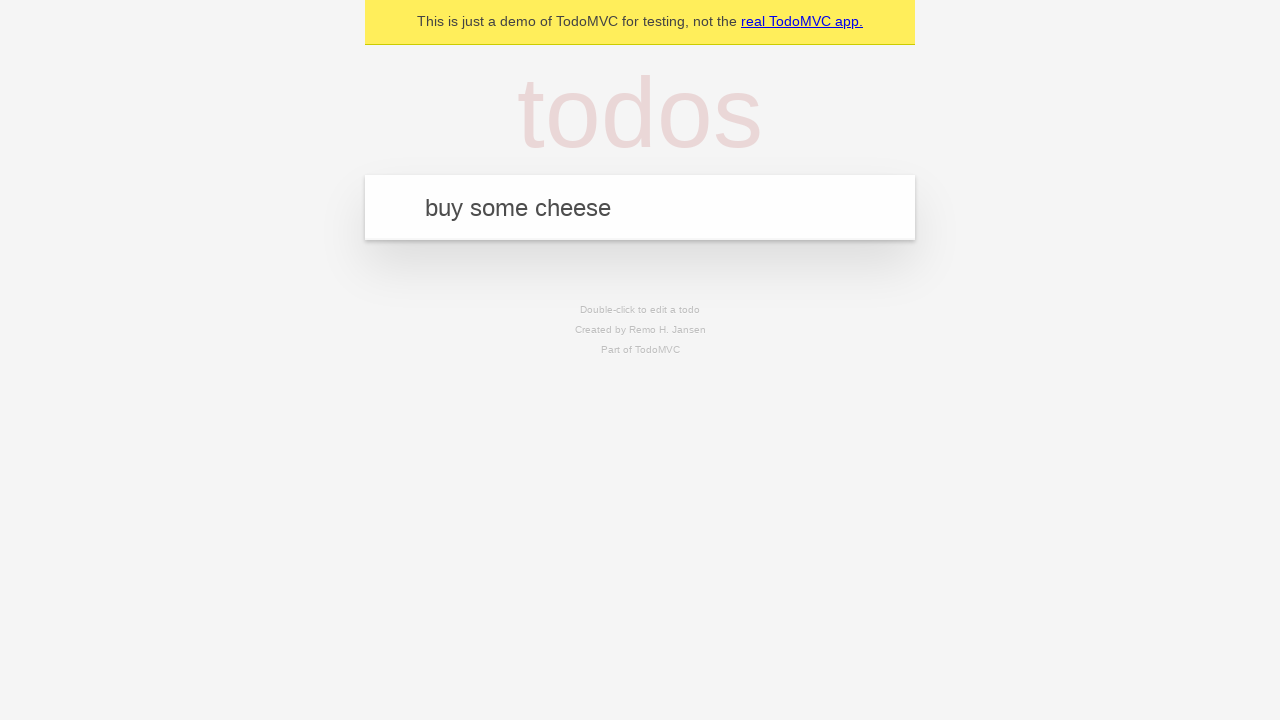

Pressed Enter to create todo 'buy some cheese' on internal:attr=[placeholder="What needs to be done?"i]
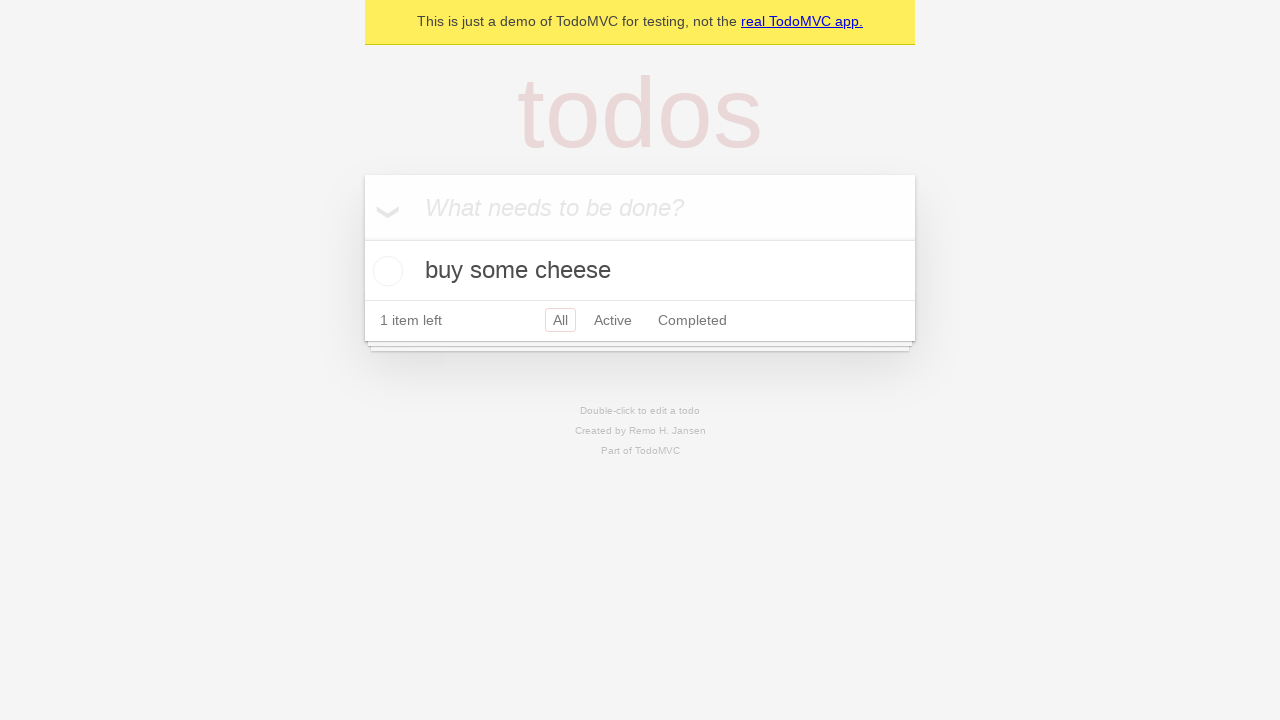

Filled todo input with 'feed the cat' on internal:attr=[placeholder="What needs to be done?"i]
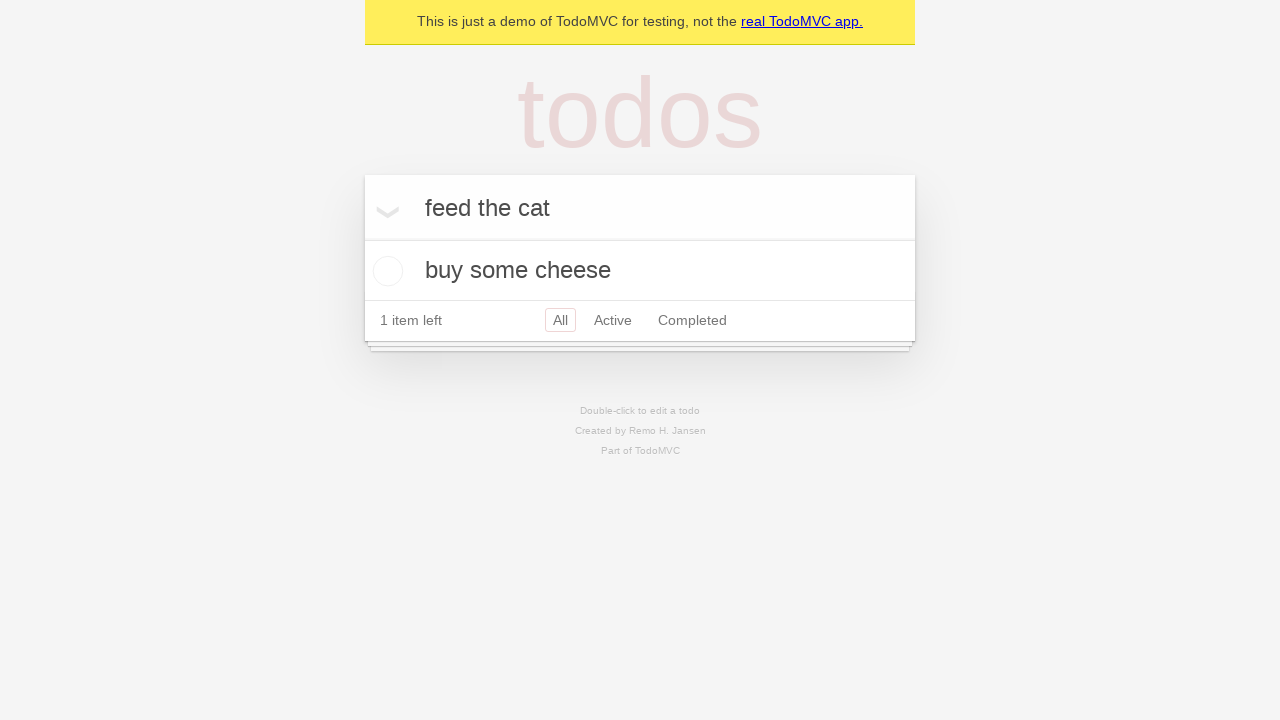

Pressed Enter to create todo 'feed the cat' on internal:attr=[placeholder="What needs to be done?"i]
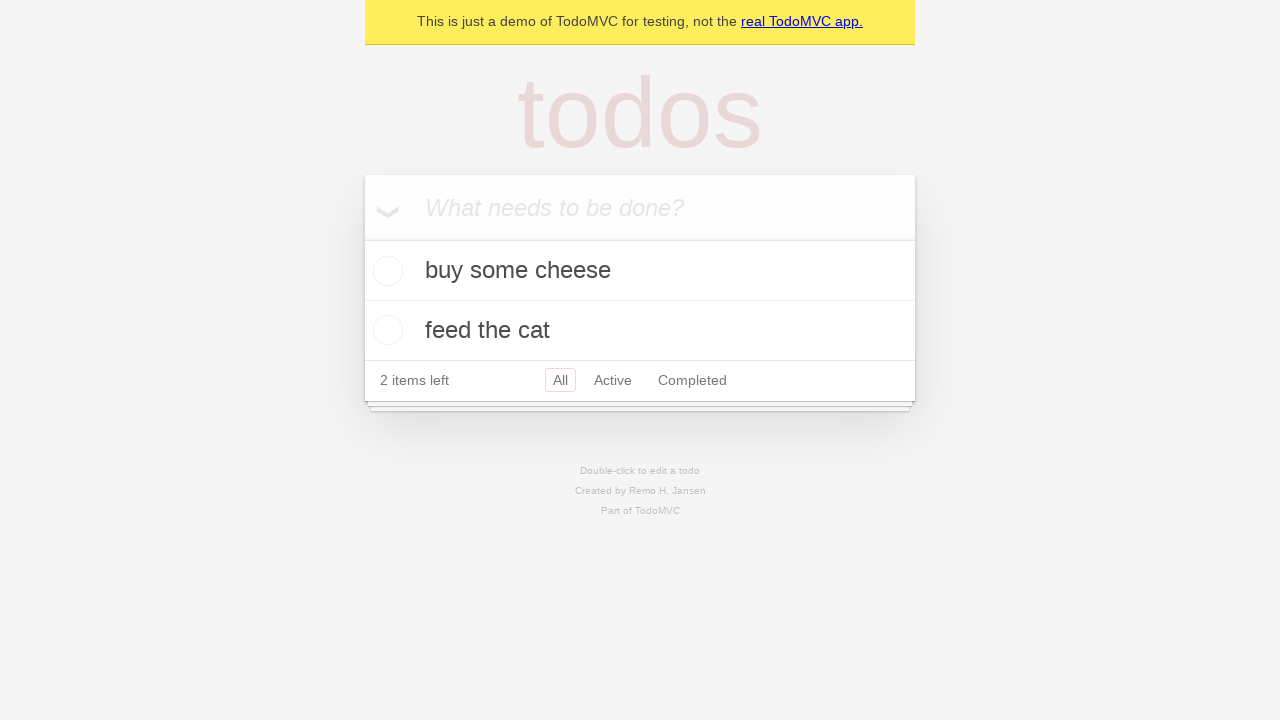

Filled todo input with 'book a doctors appointment' on internal:attr=[placeholder="What needs to be done?"i]
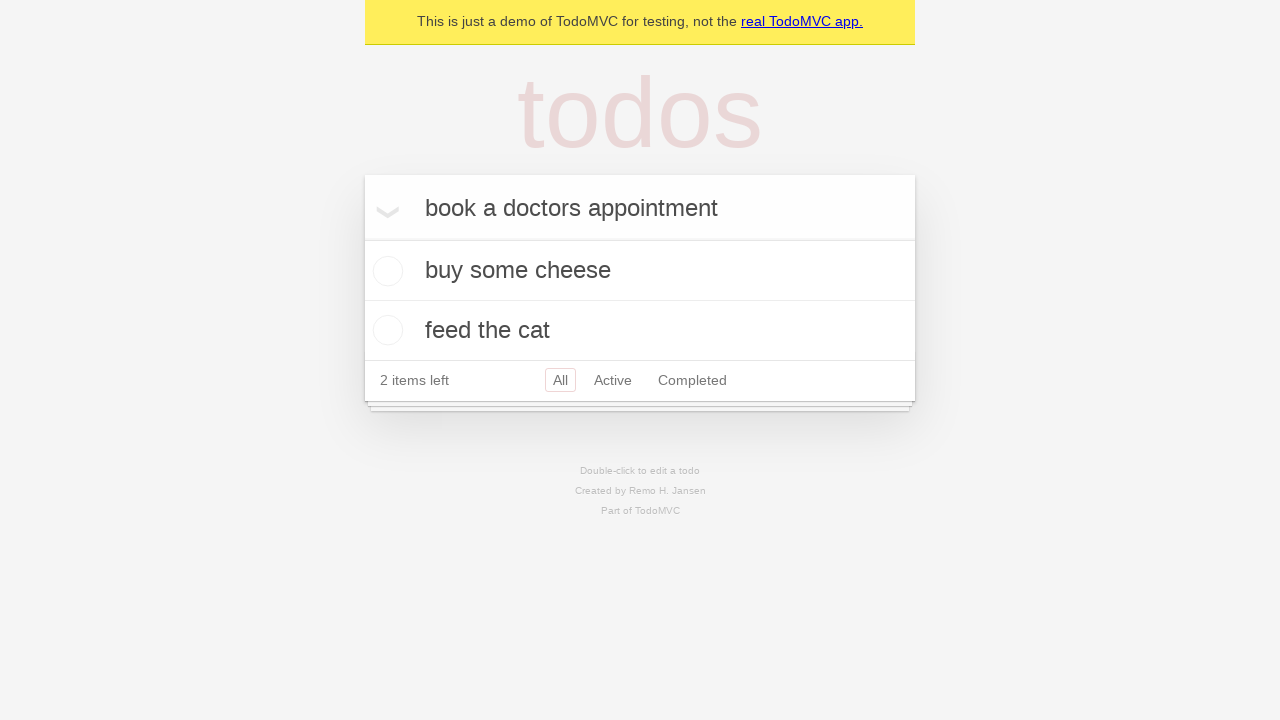

Pressed Enter to create todo 'book a doctors appointment' on internal:attr=[placeholder="What needs to be done?"i]
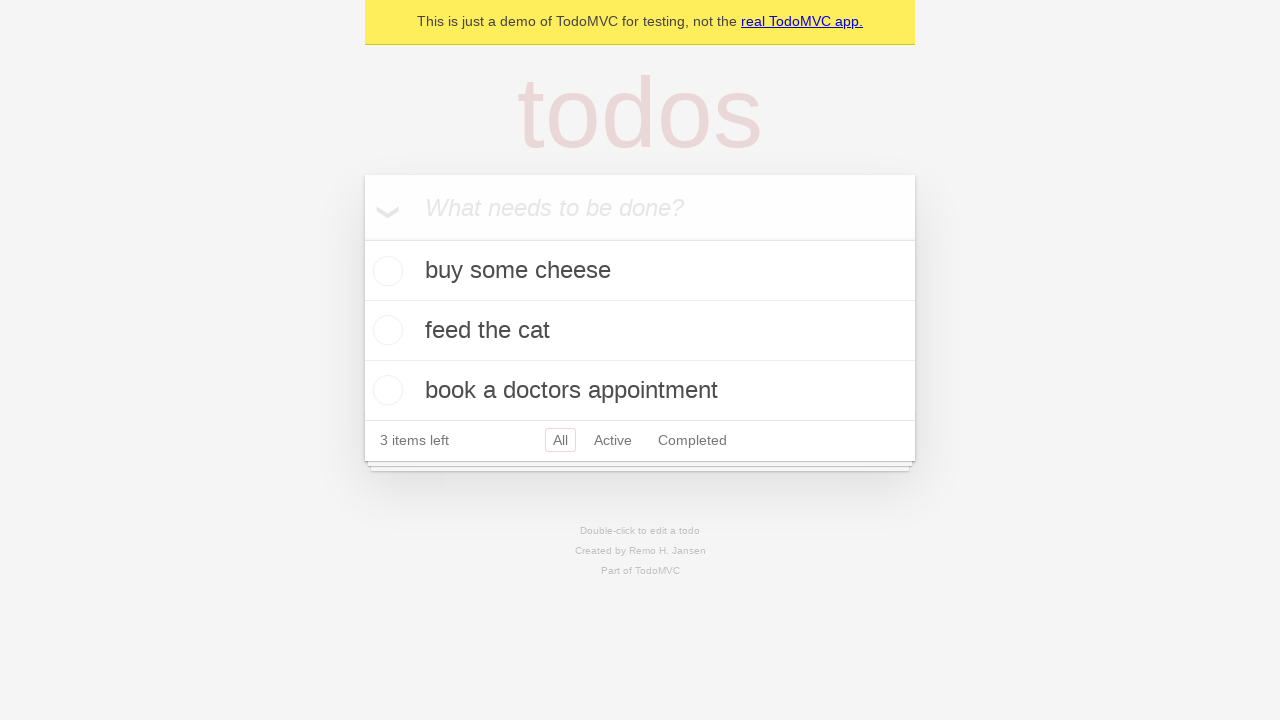

Clicked Active filter link at (613, 440) on internal:role=link[name="Active"i]
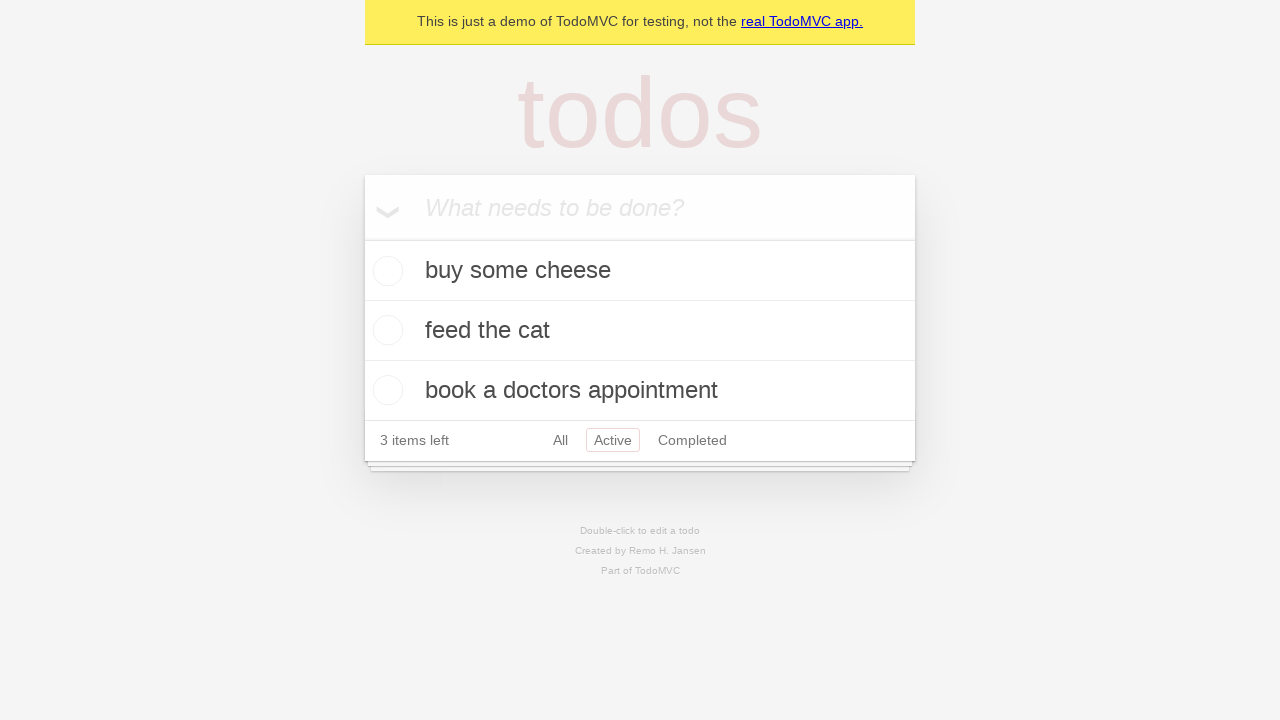

Clicked Completed filter link at (692, 440) on internal:role=link[name="Completed"i]
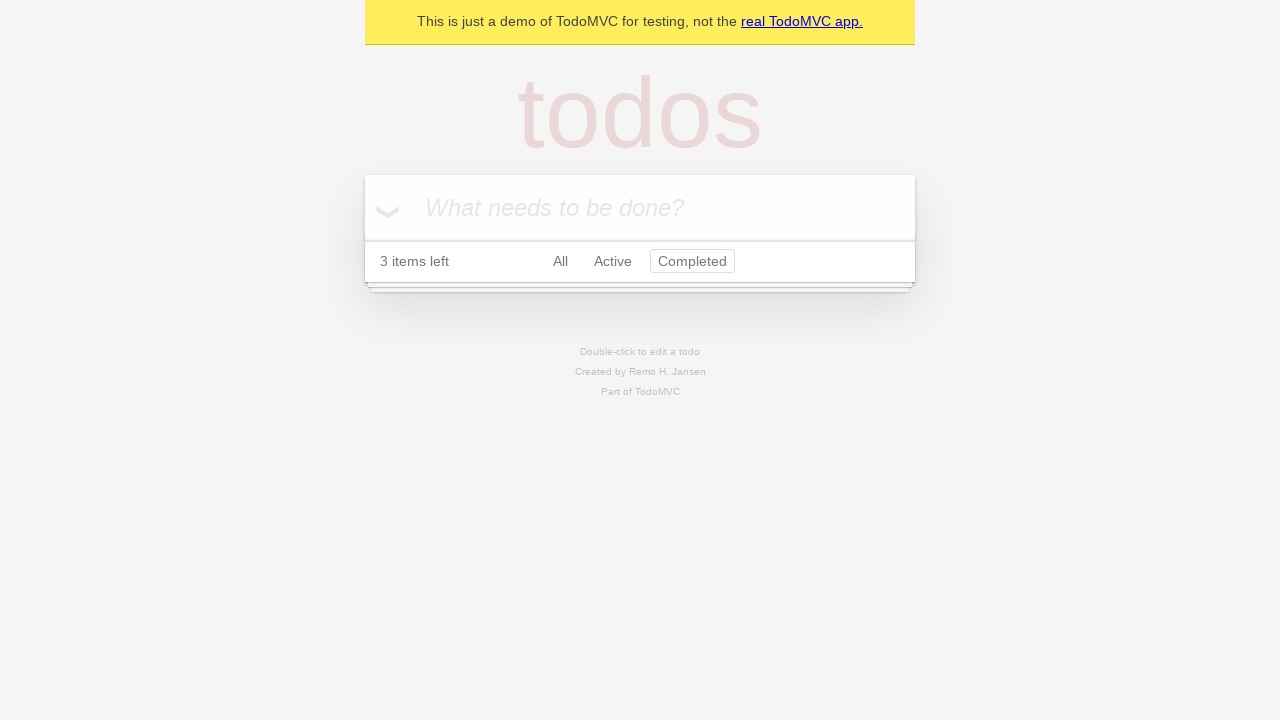

Verified that the selected filter link is highlighted with 'a.selected' class
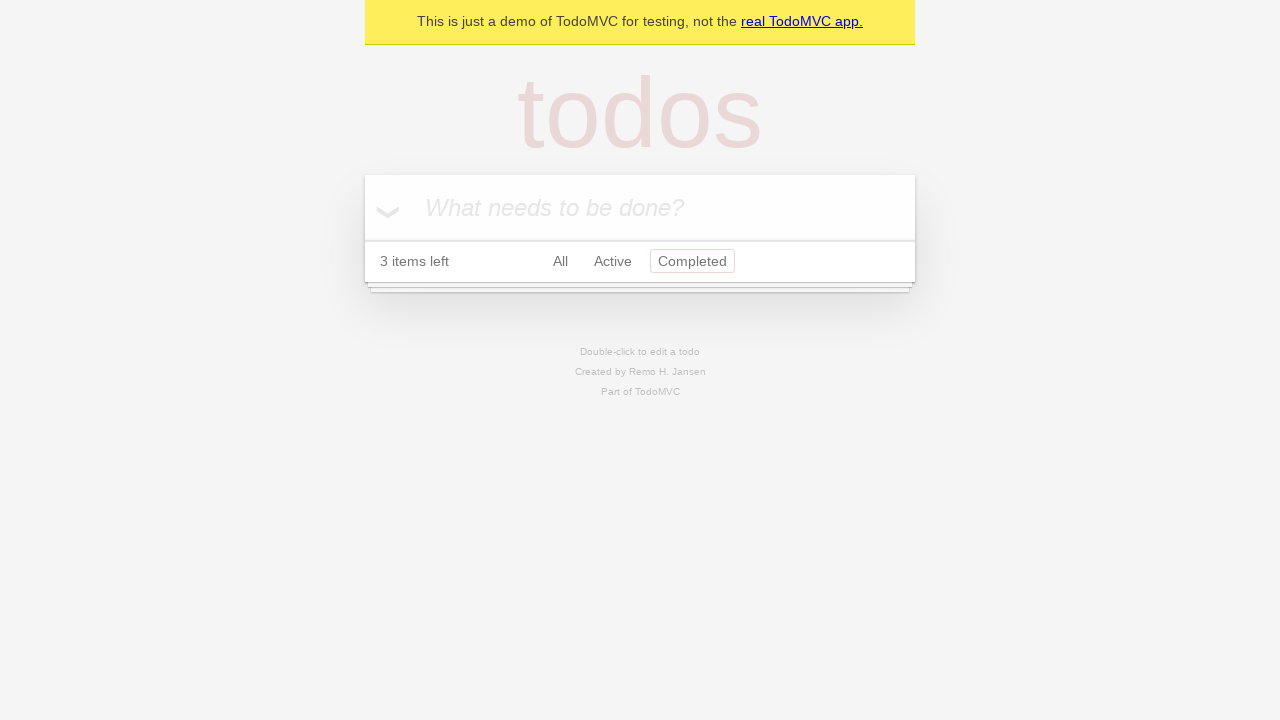

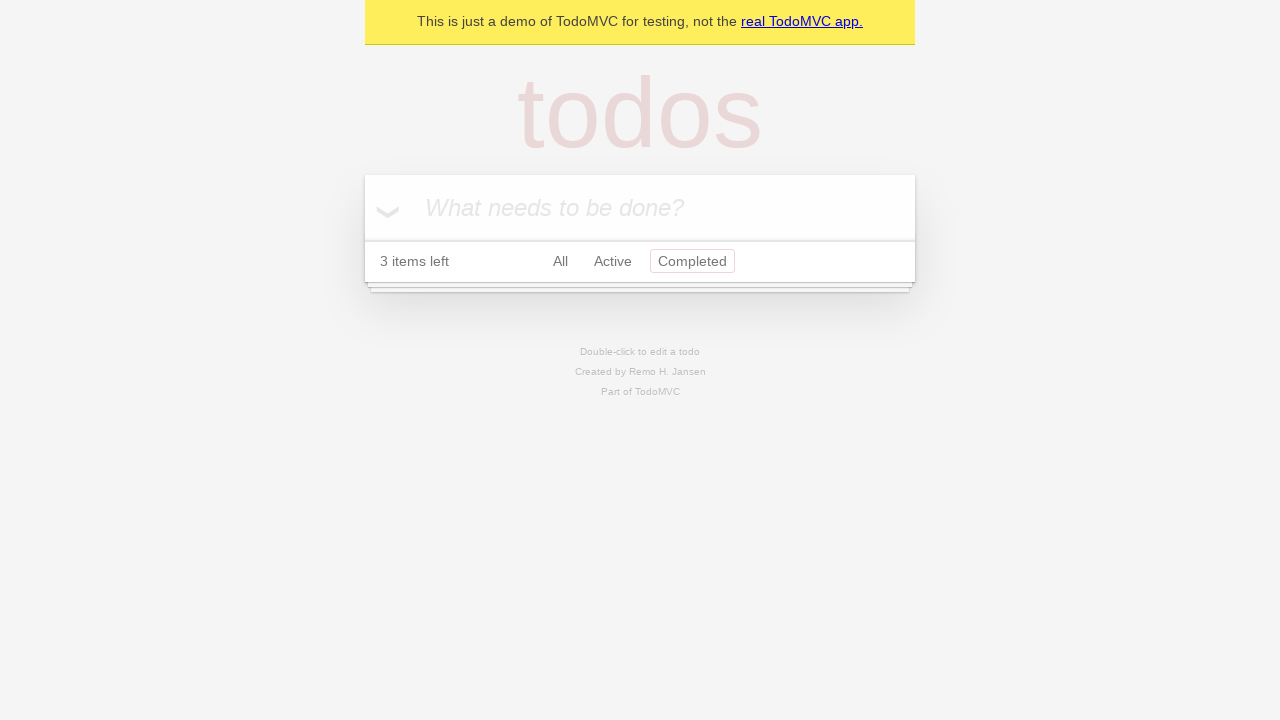